Waits for a price condition to be met, then books and solves a mathematical challenge by calculating a value and submitting the answer

Starting URL: http://suninjuly.github.io/explicit_wait2.html

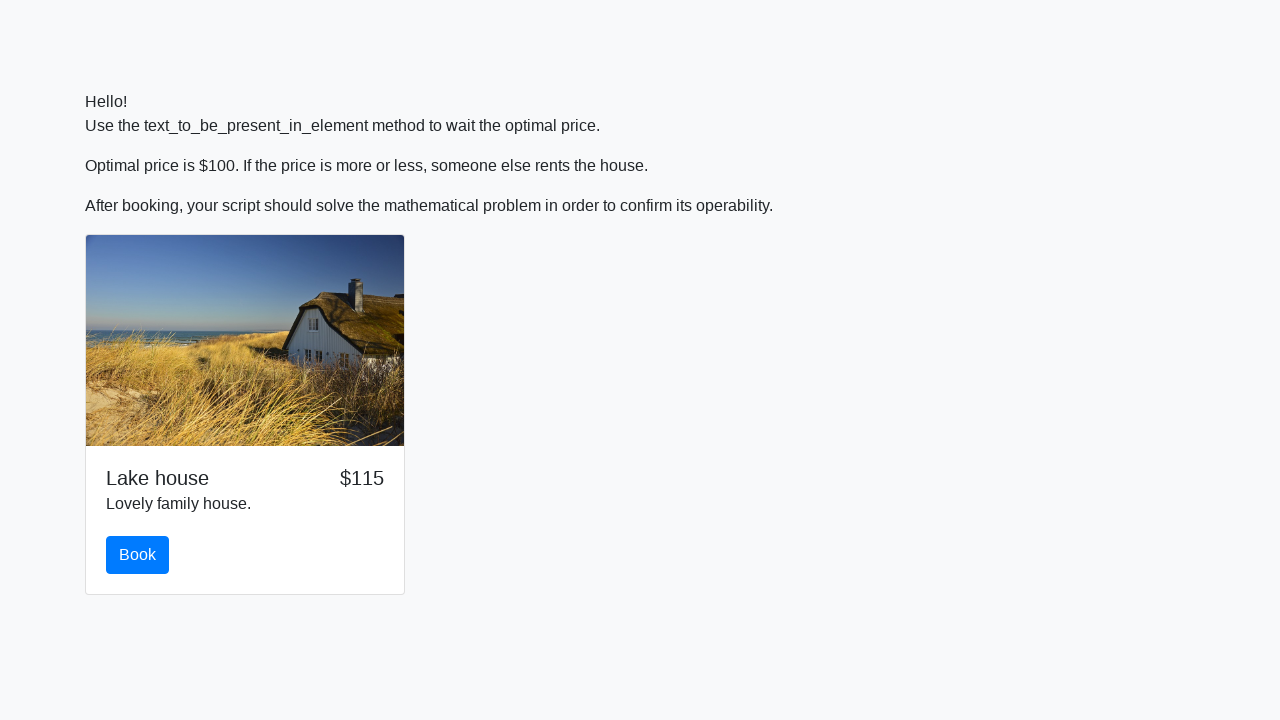

Waited for price to reach $100
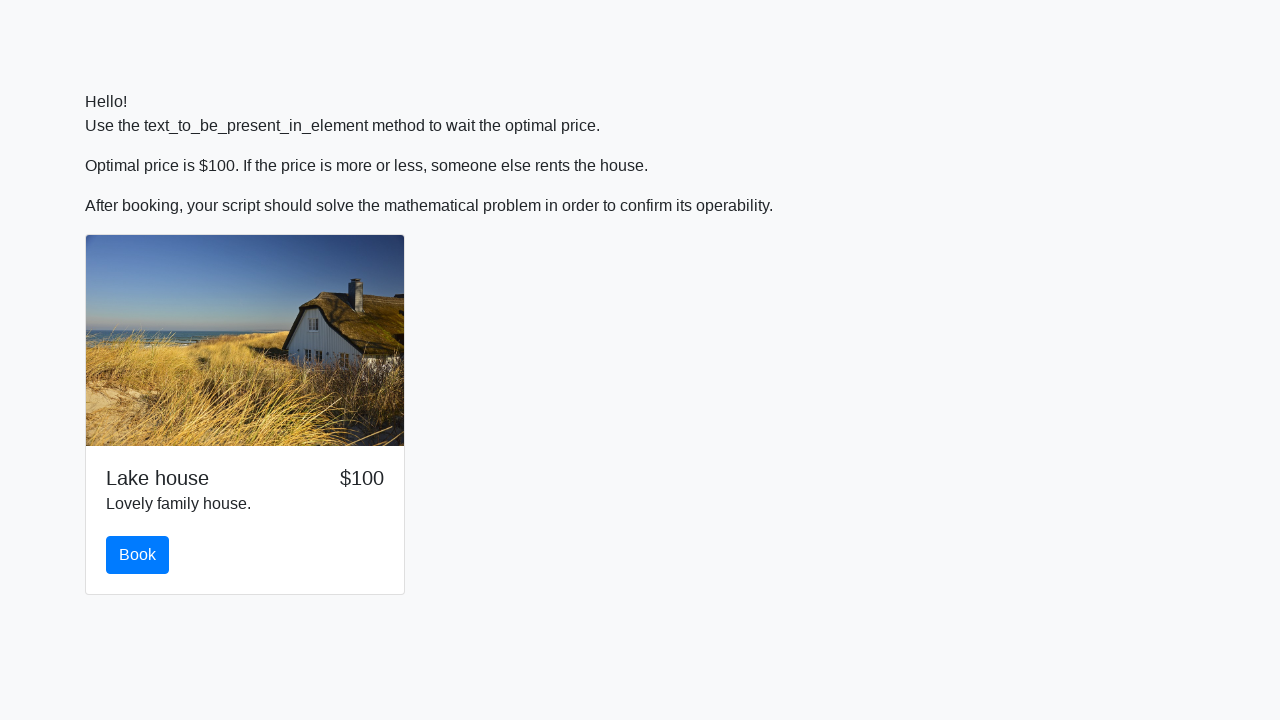

Clicked the book button at (138, 555) on #book
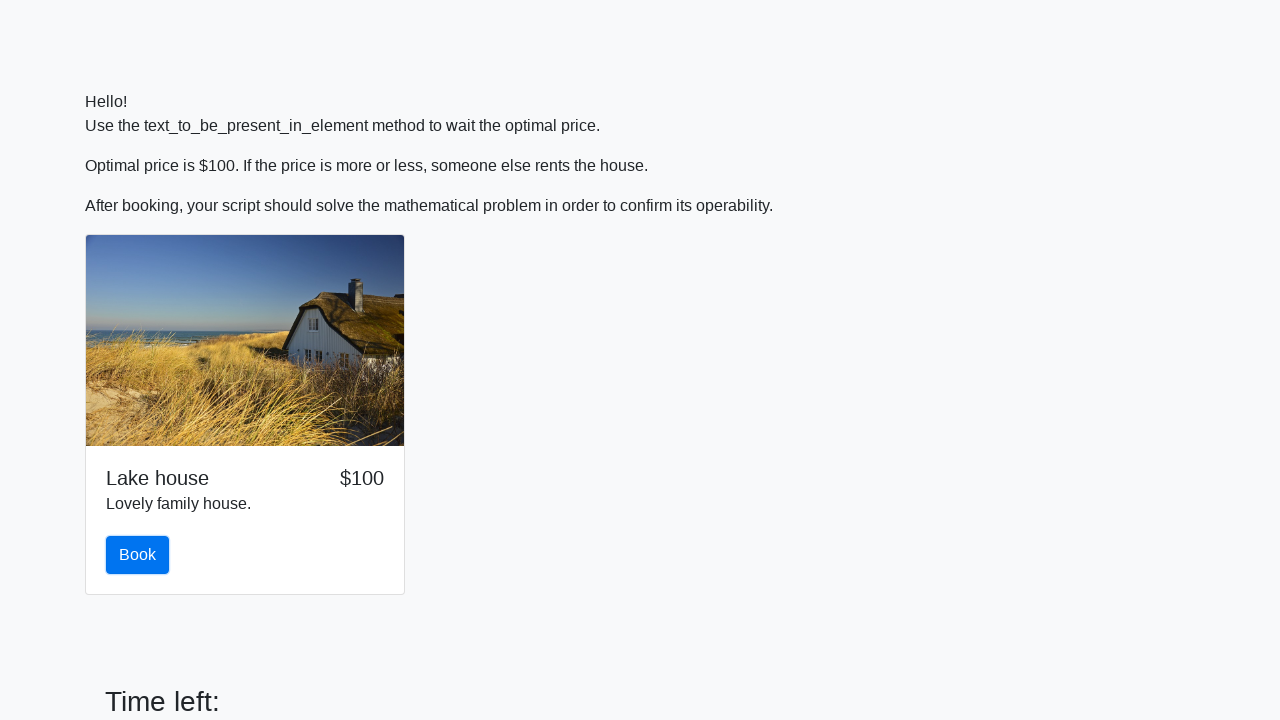

Retrieved value to calculate: 522
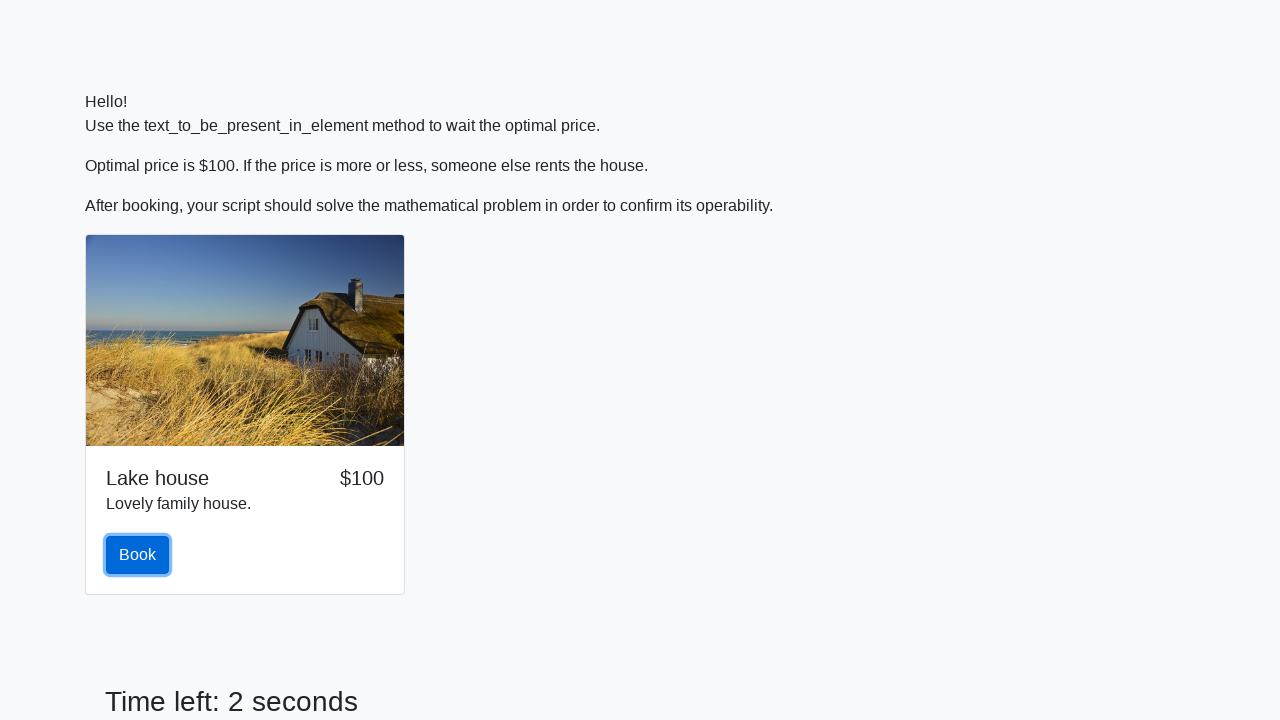

Calculated answer using formula: 1.741679552714721
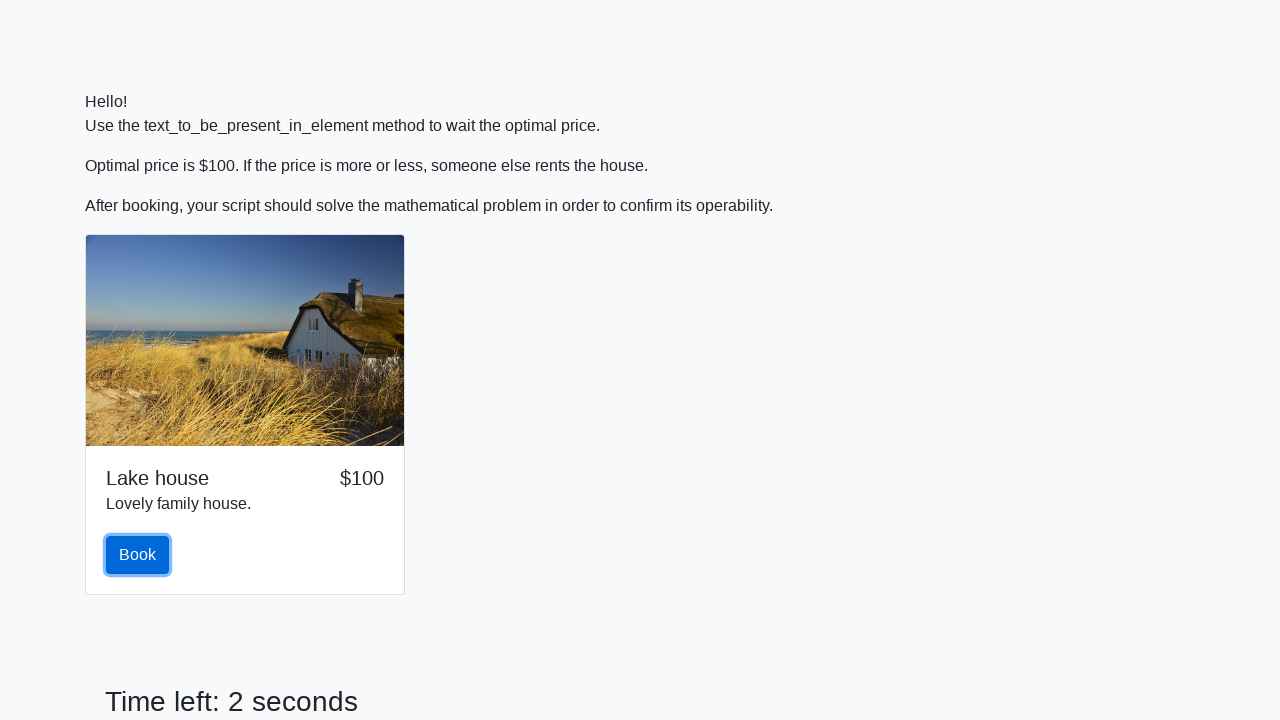

Filled in the calculated answer on #answer
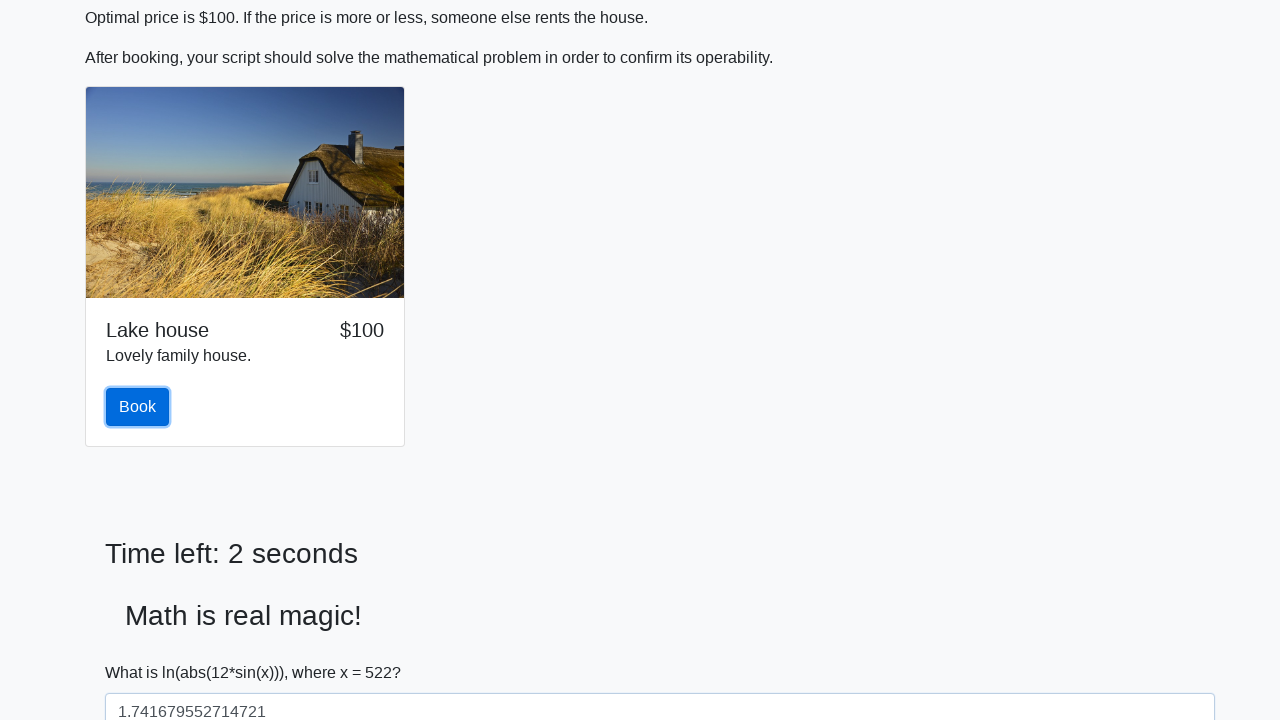

Submitted the solution at (143, 651) on #solve
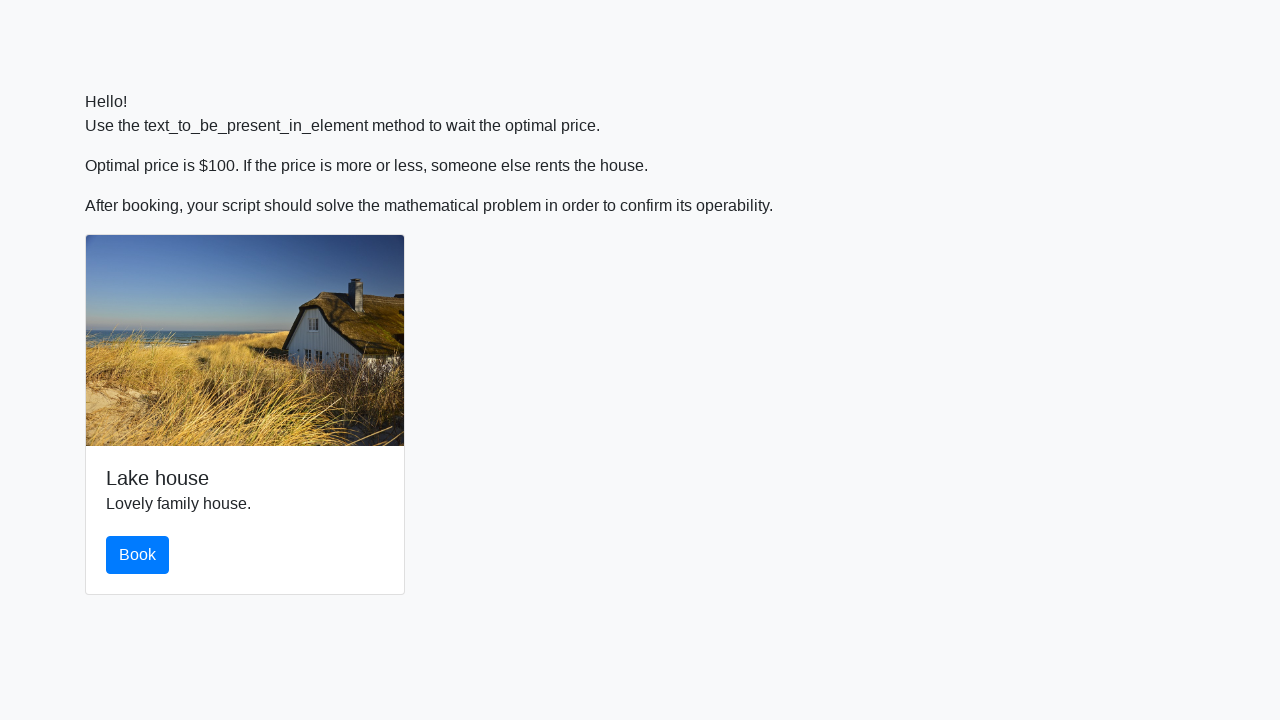

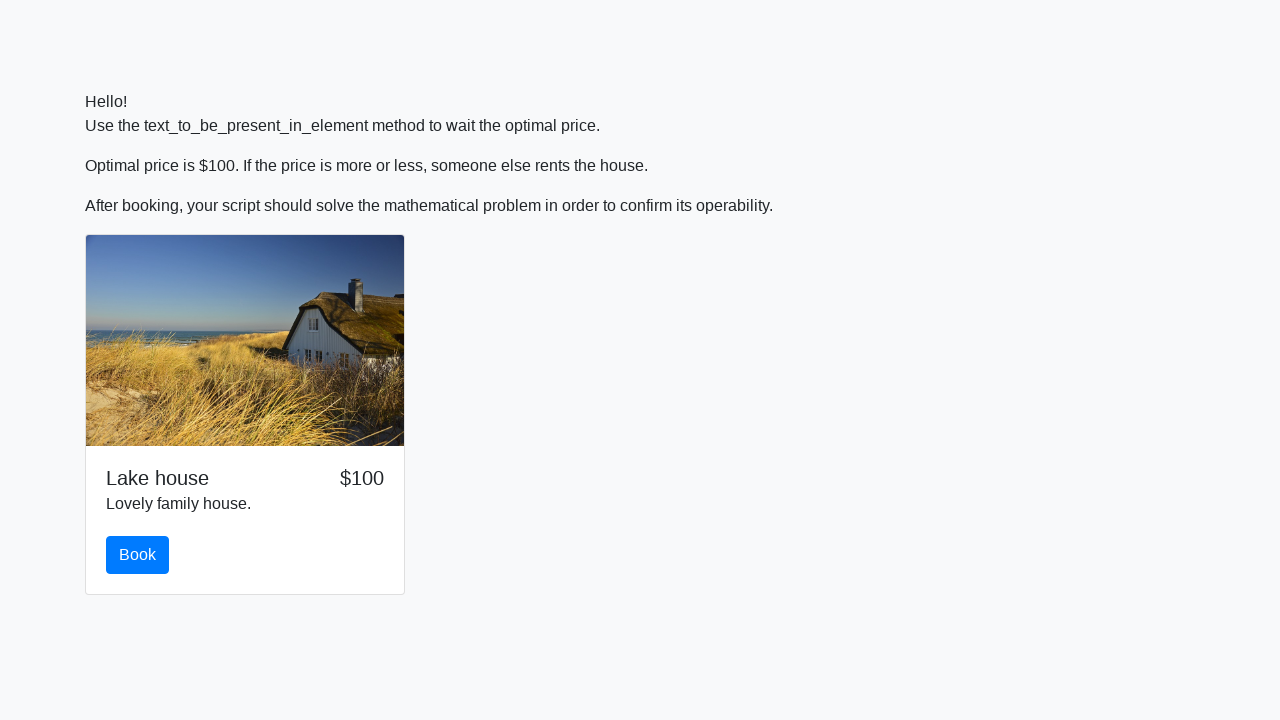